Tests the add/remove elements functionality by clicking Add Element button to create a Delete button, verifying its visibility, then clicking Delete to remove it

Starting URL: https://the-internet.herokuapp.com/add_remove_elements/

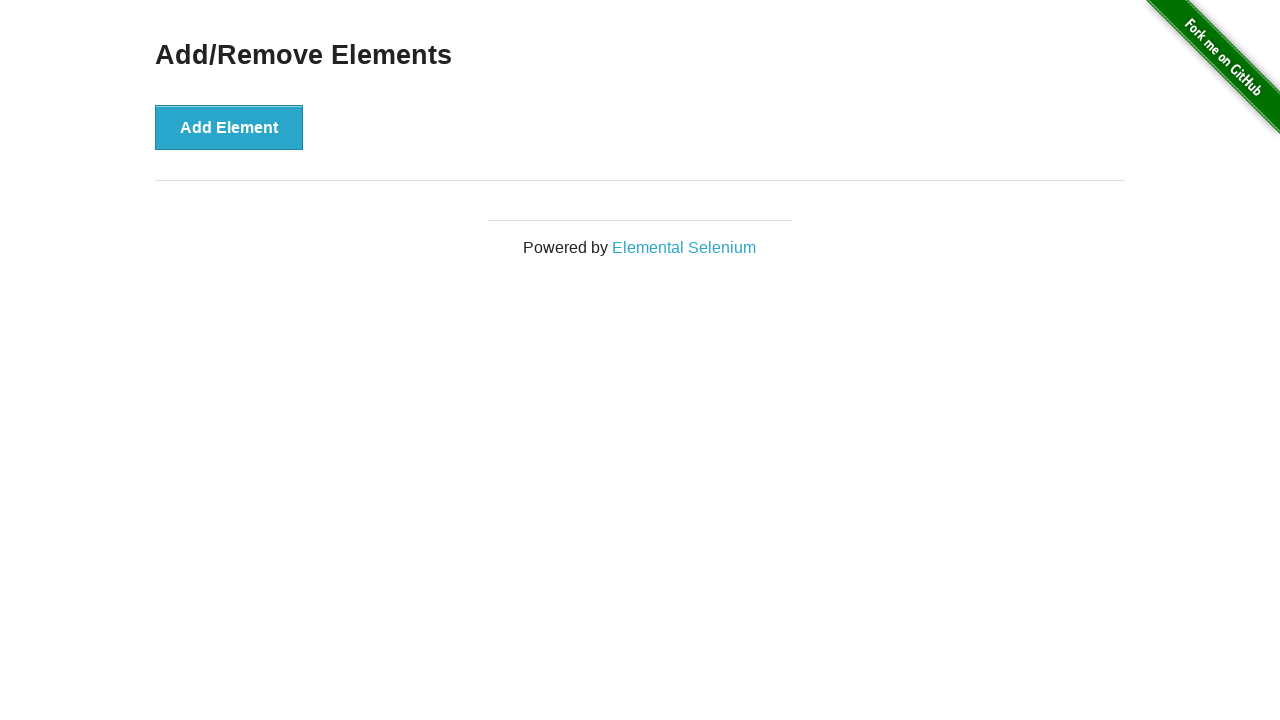

Clicked Add Element button to create a Delete button at (229, 127) on button[onclick='addElement()']
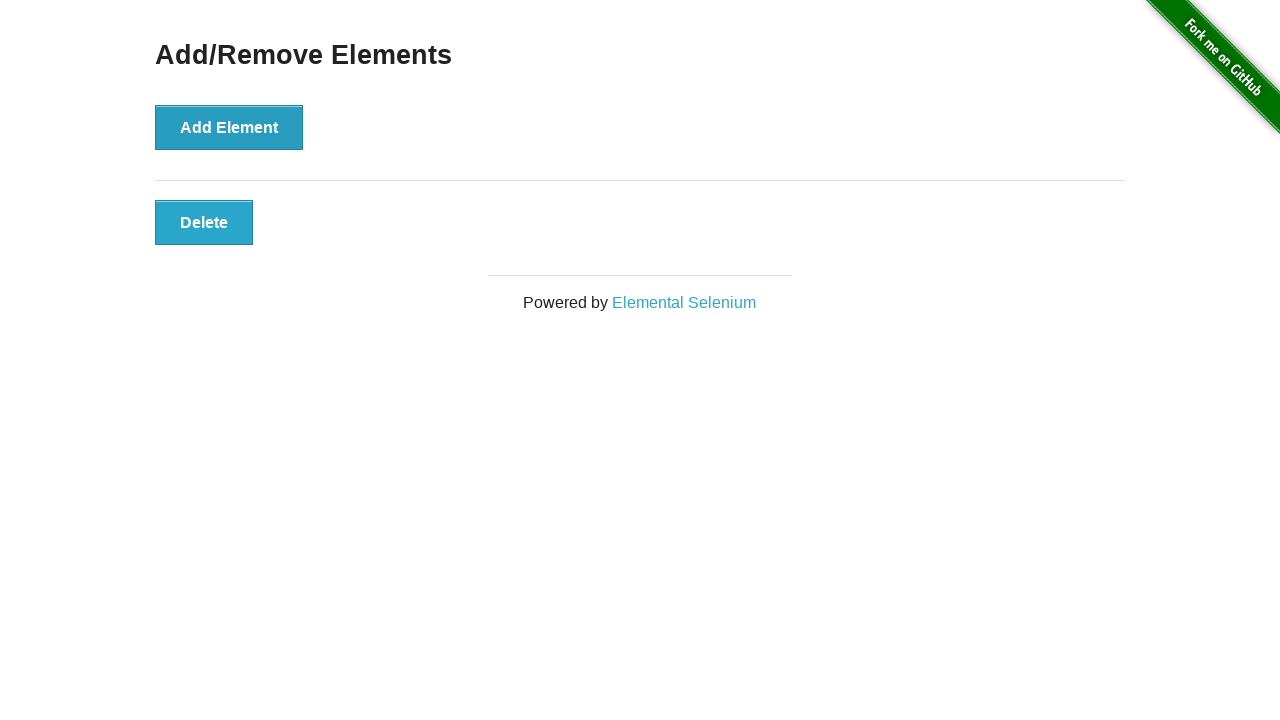

Delete button appeared and is visible
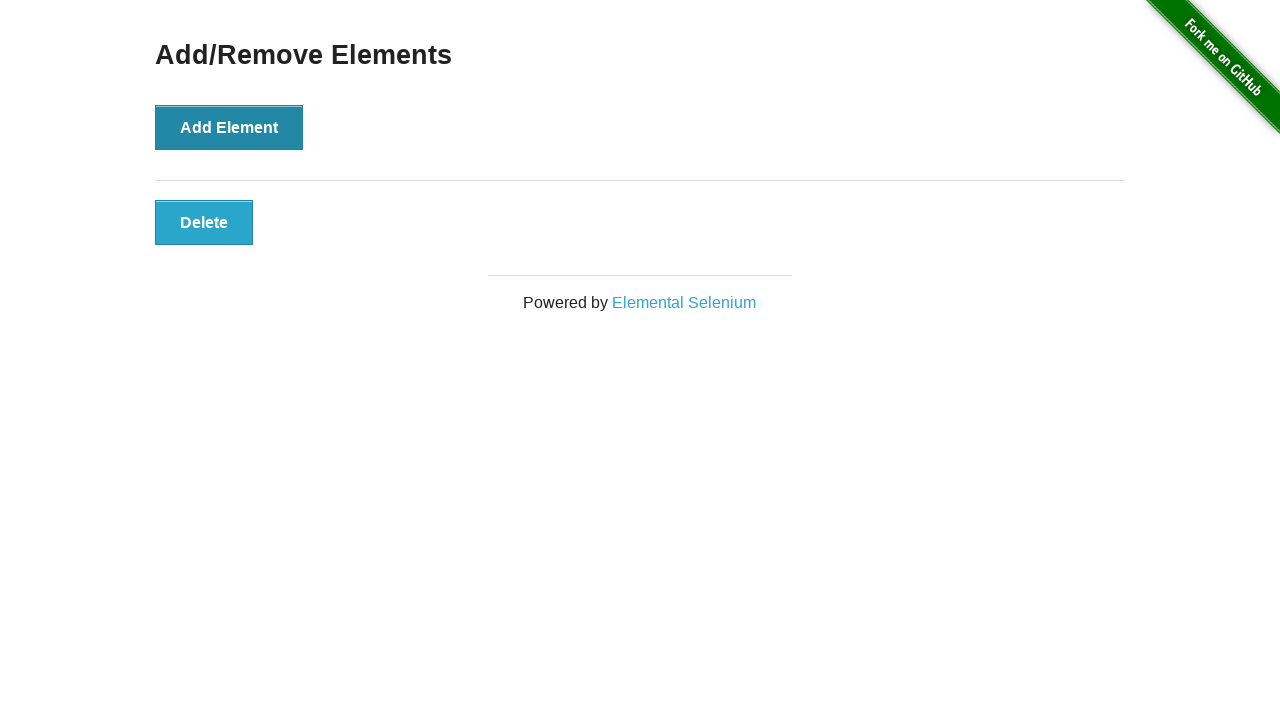

Clicked Delete button to remove the element at (204, 222) on button.added-manually
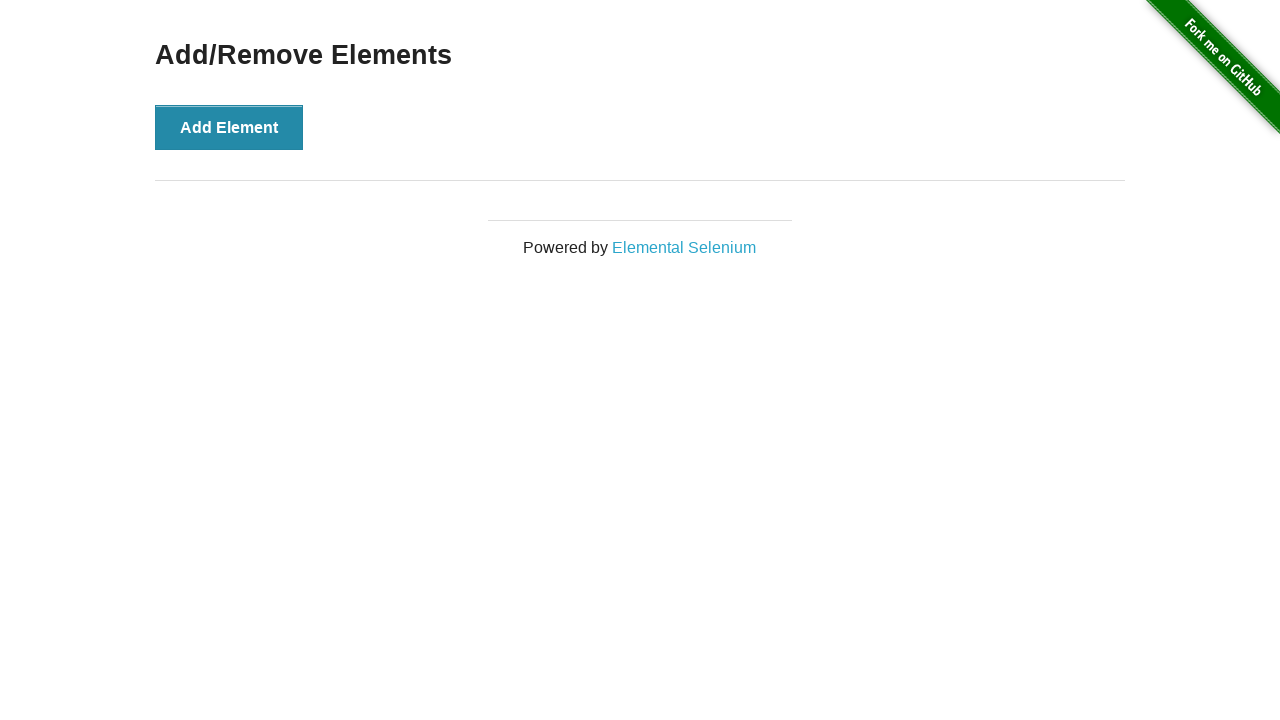

Main heading is still visible after deletion
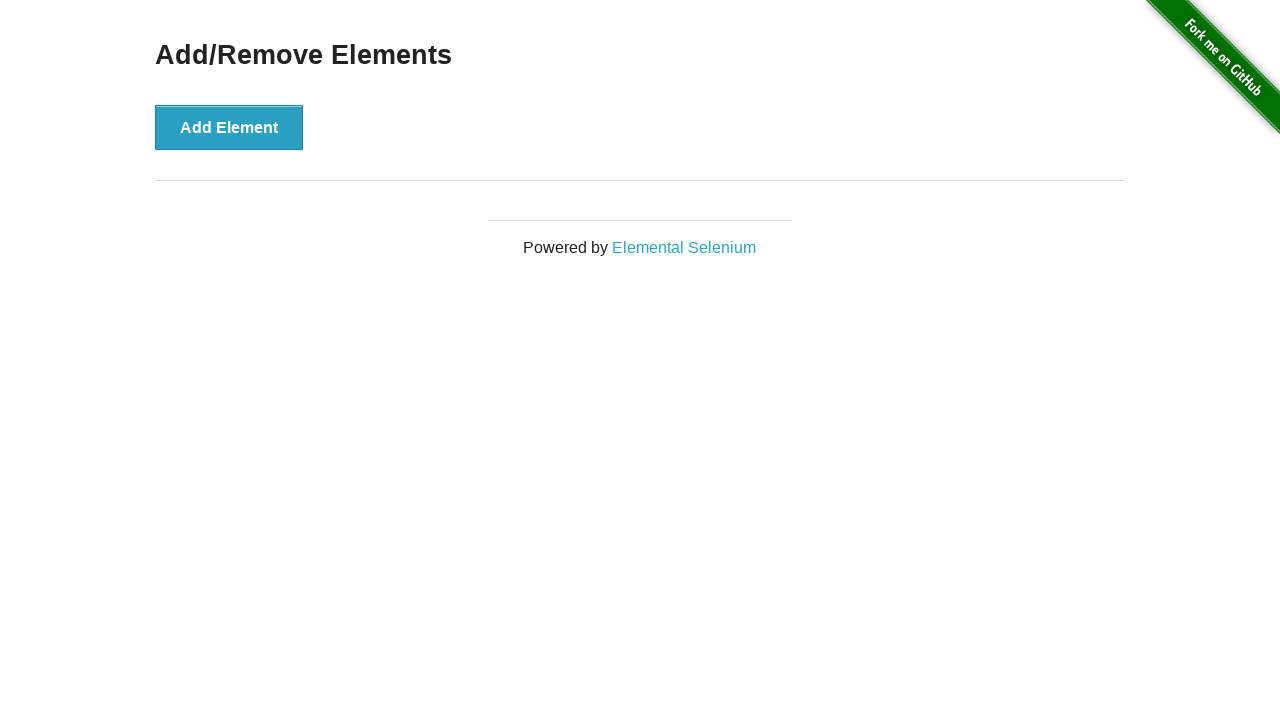

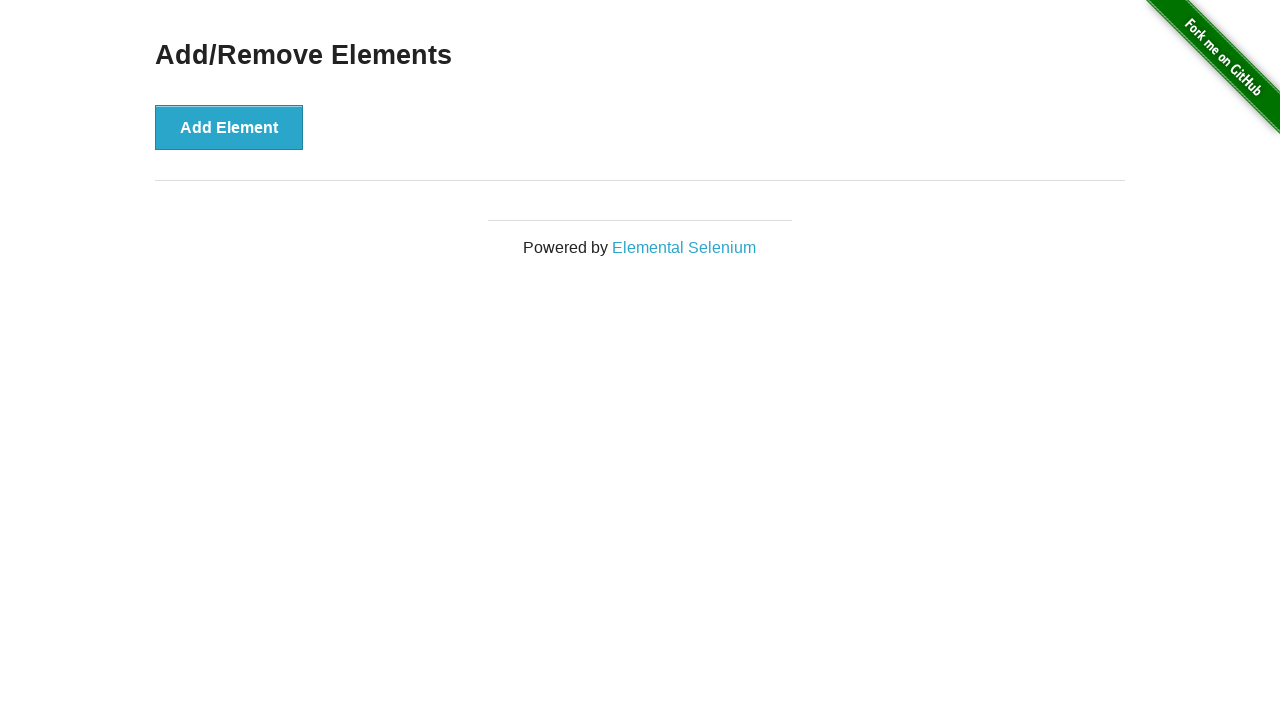